Tests login form validation by submitting with empty password field and verifying the error message

Starting URL: https://www.saucedemo.com/

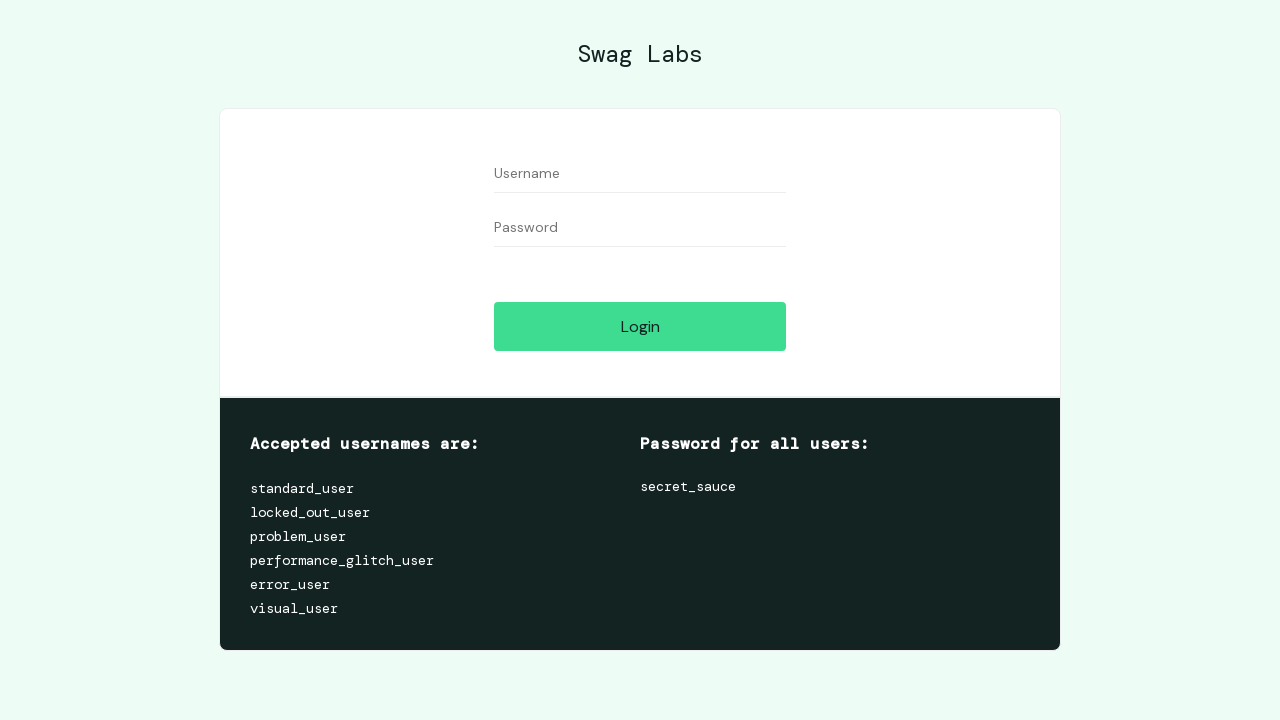

Filled username field with 'problem_user' on #user-name
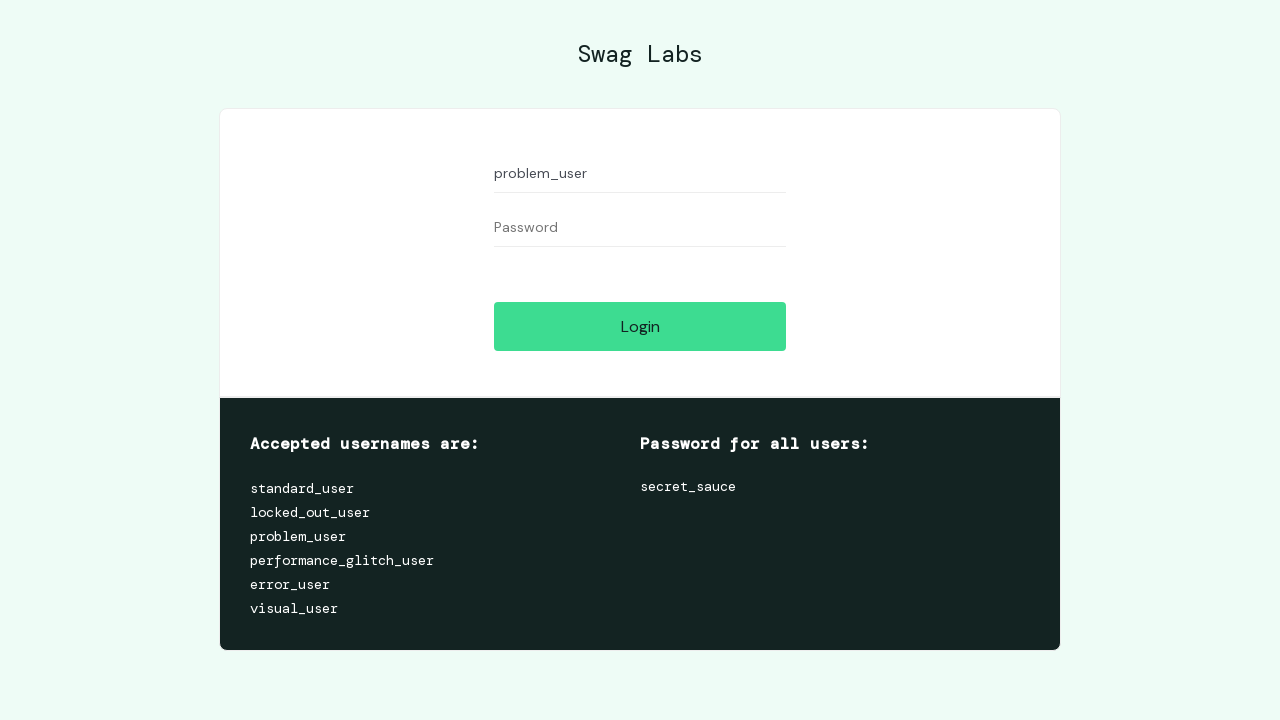

Clicked login button to submit form with empty password at (640, 326) on #login-button
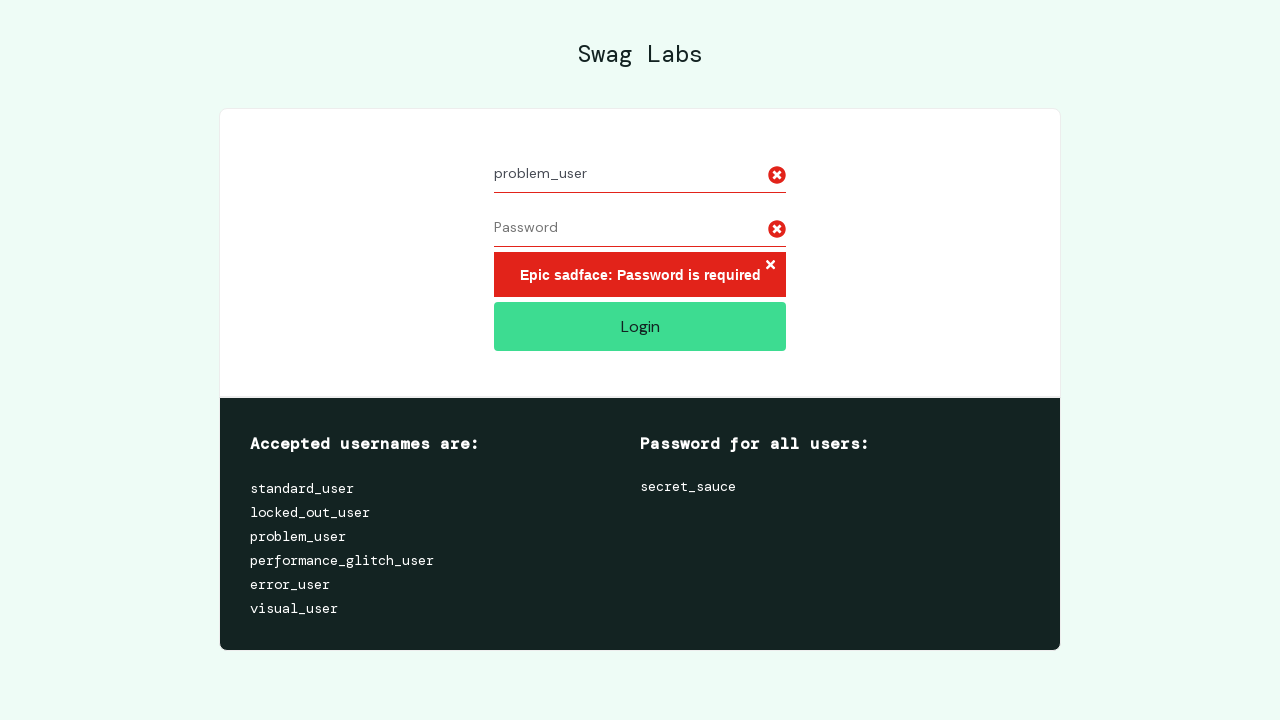

Error message container appeared
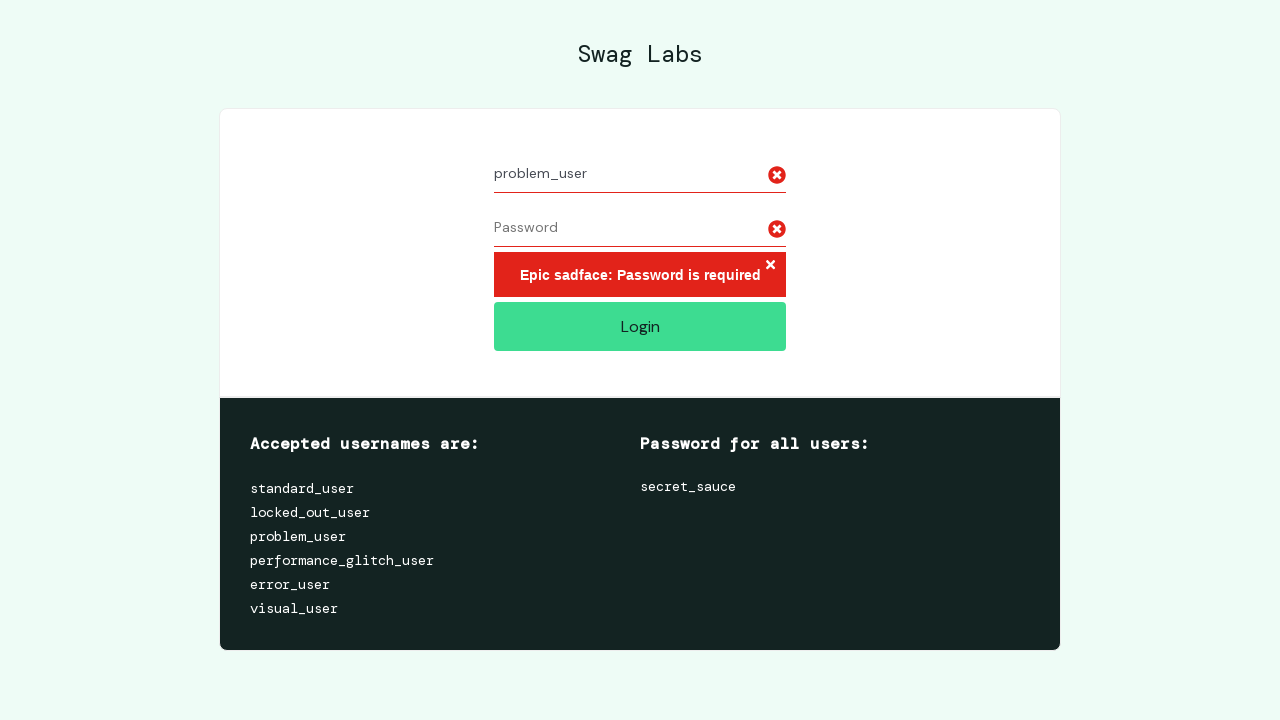

Retrieved error message text
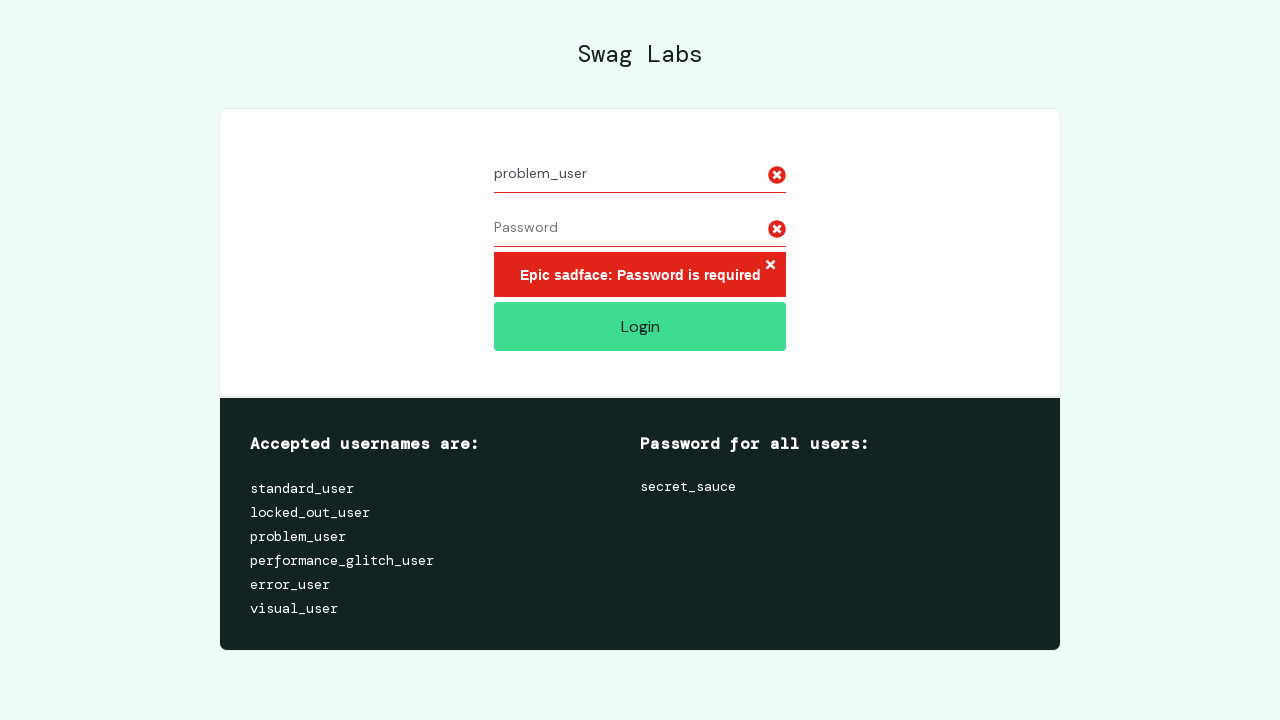

Verified error message contains 'Password is required'
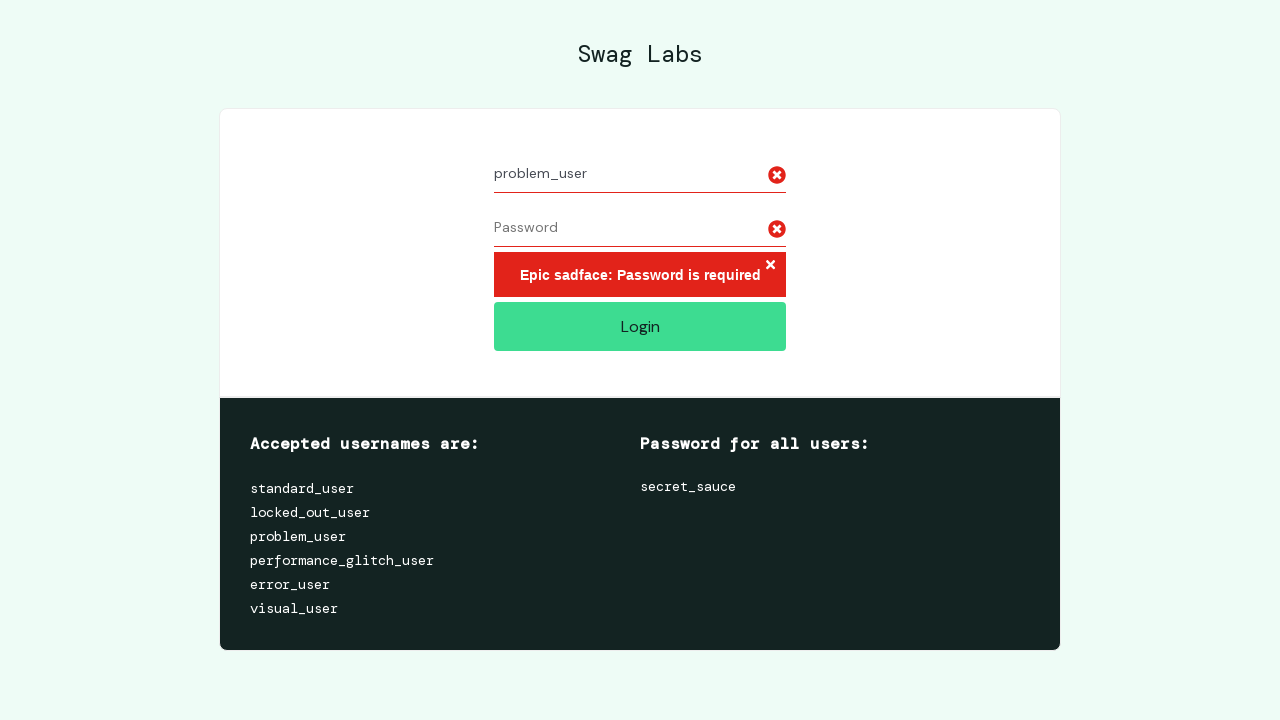

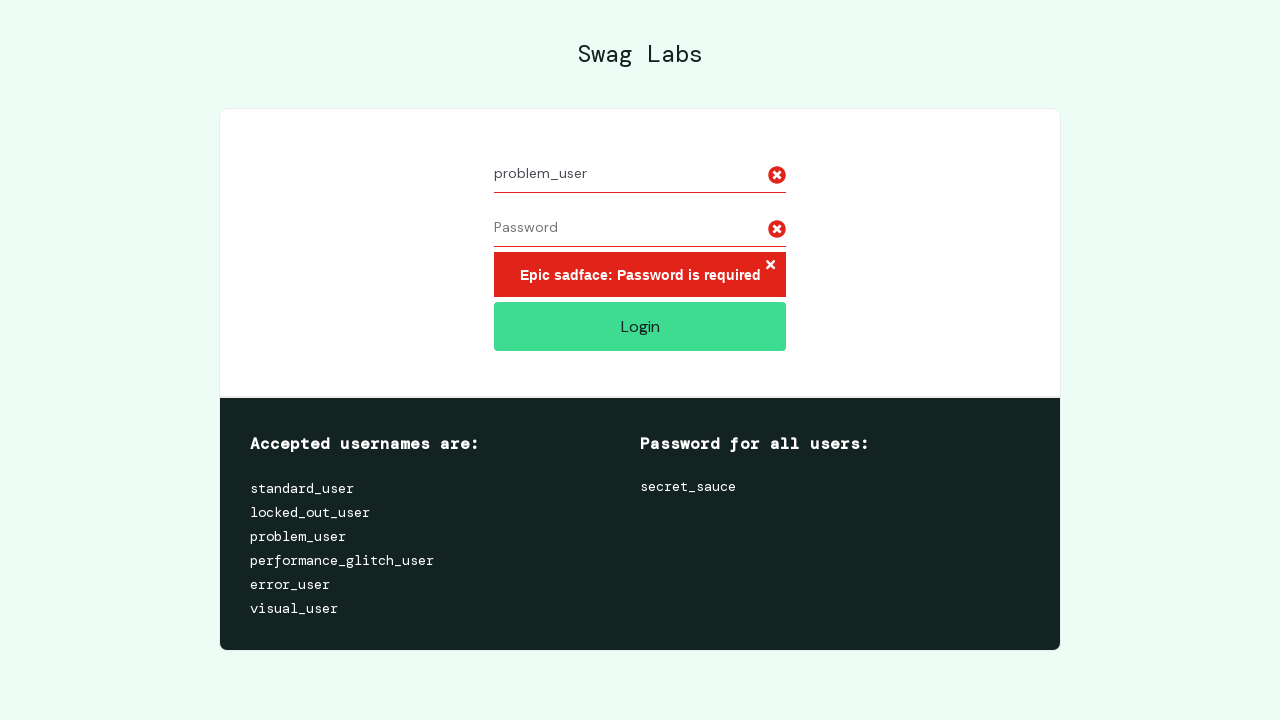